Navigates to a produce offers page and filters vegetable list to find items containing "Rice"

Starting URL: https://rahulshettyacademy.com/seleniumPractise/#/offers

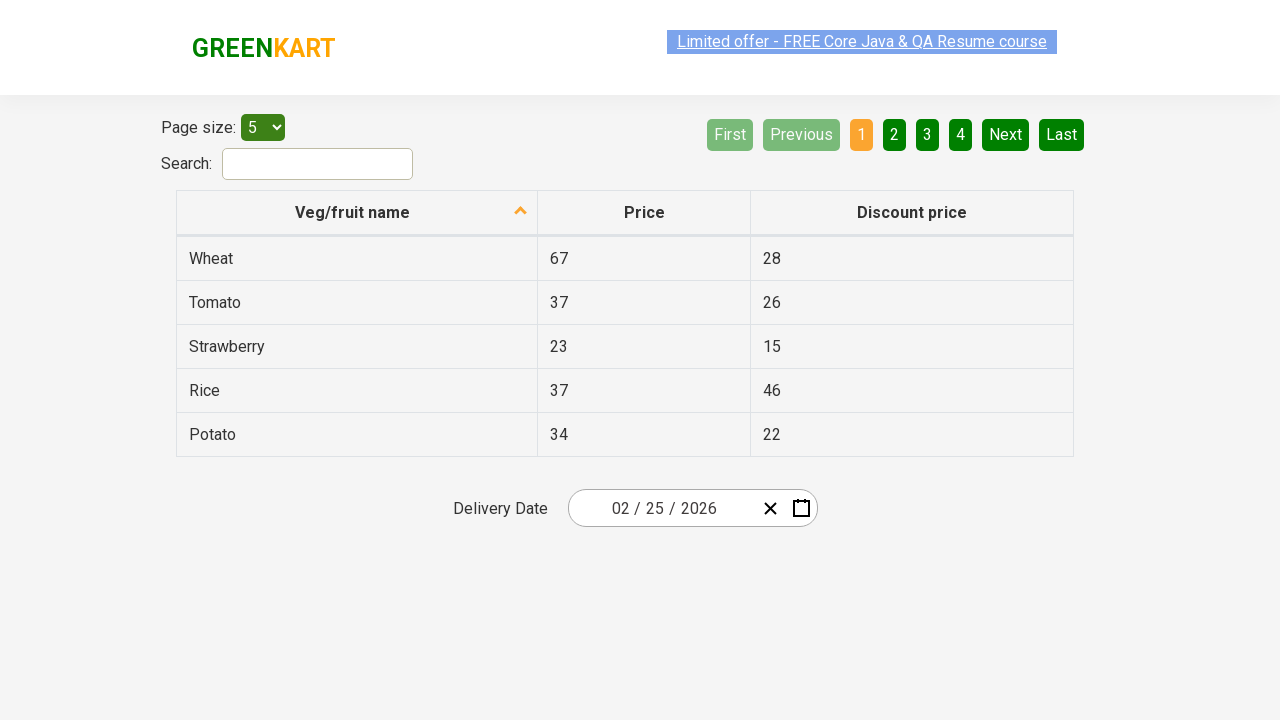

Waited for vegetable table to load
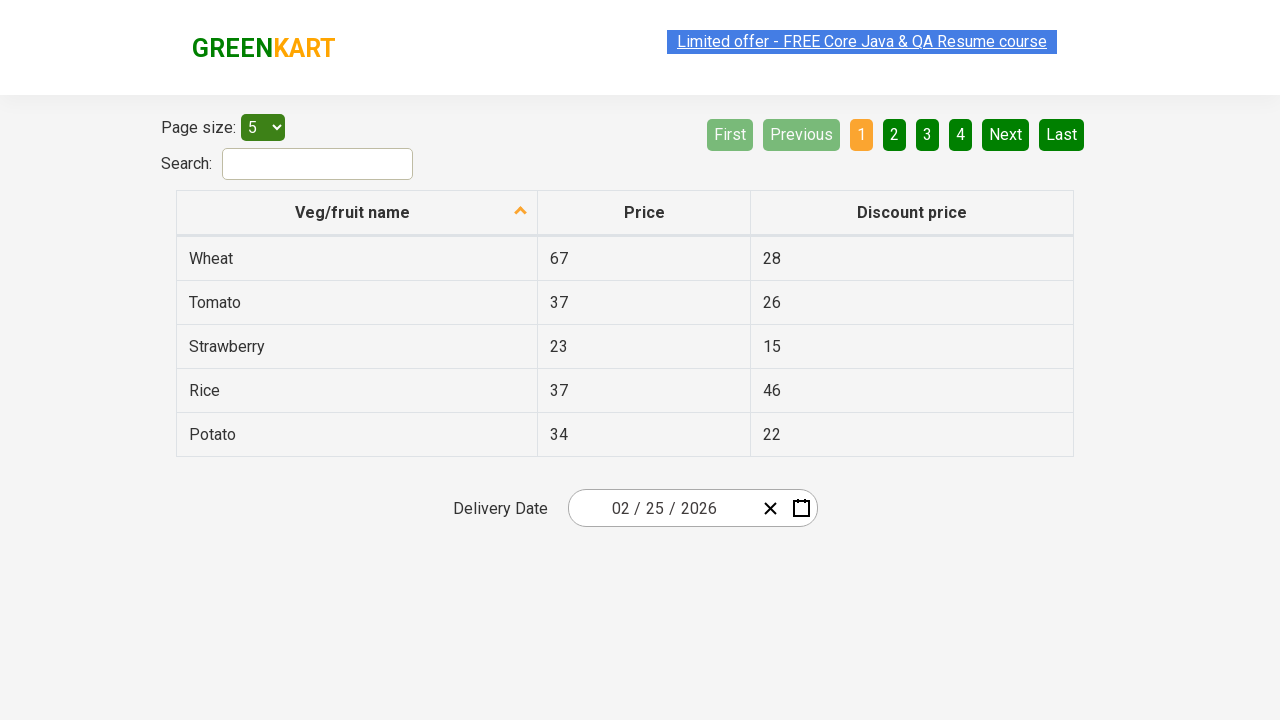

Retrieved all vegetable names from table first column
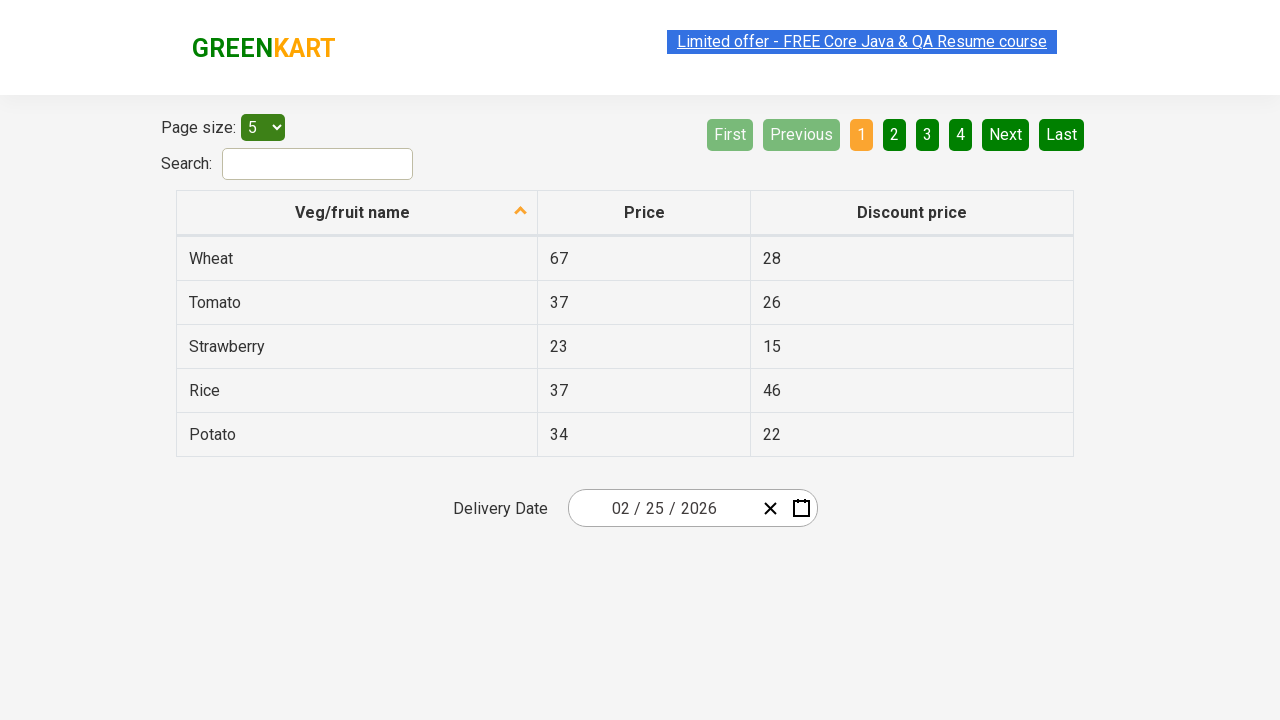

Filtered vegetable list and found 1 items containing 'Rice'
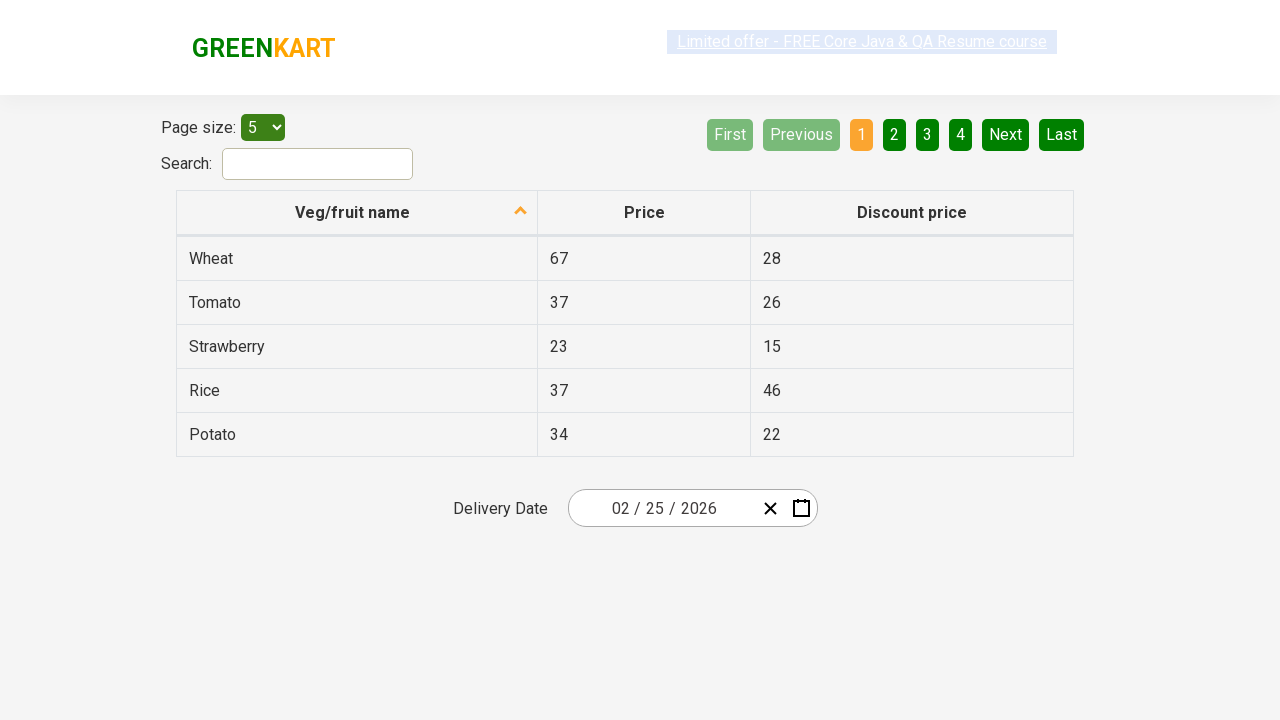

Verified that 1 Rice items were found
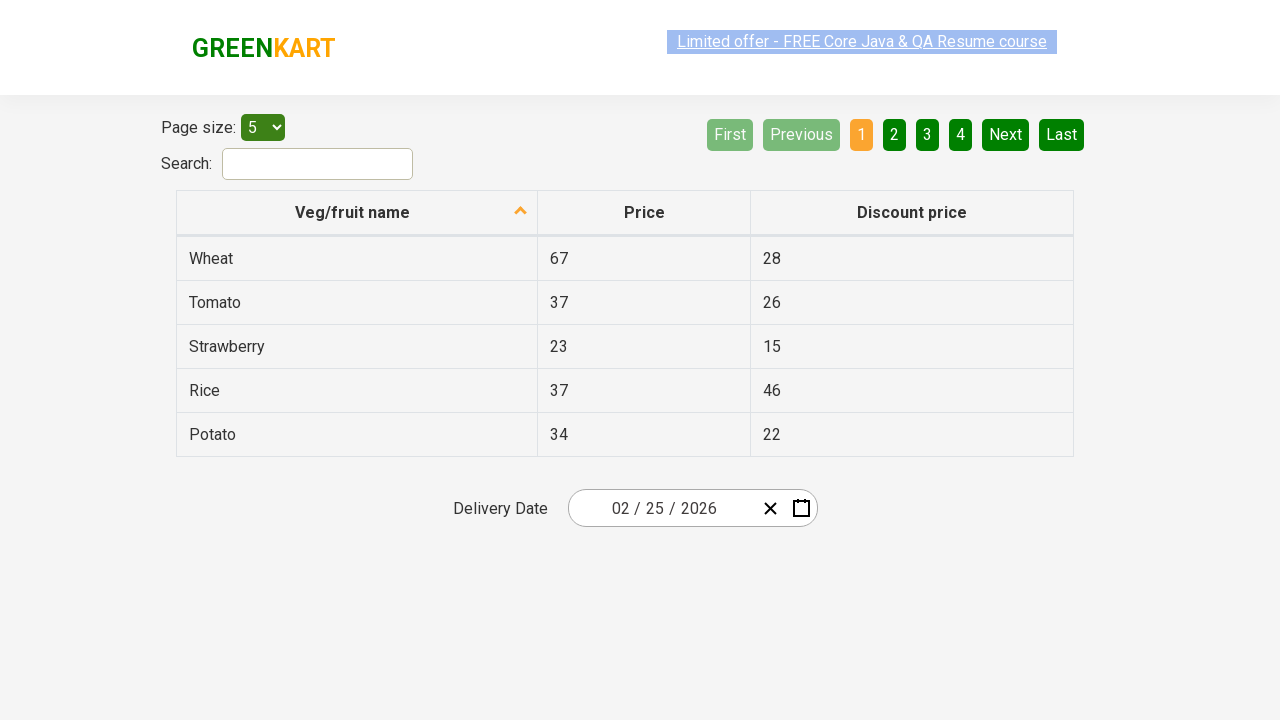

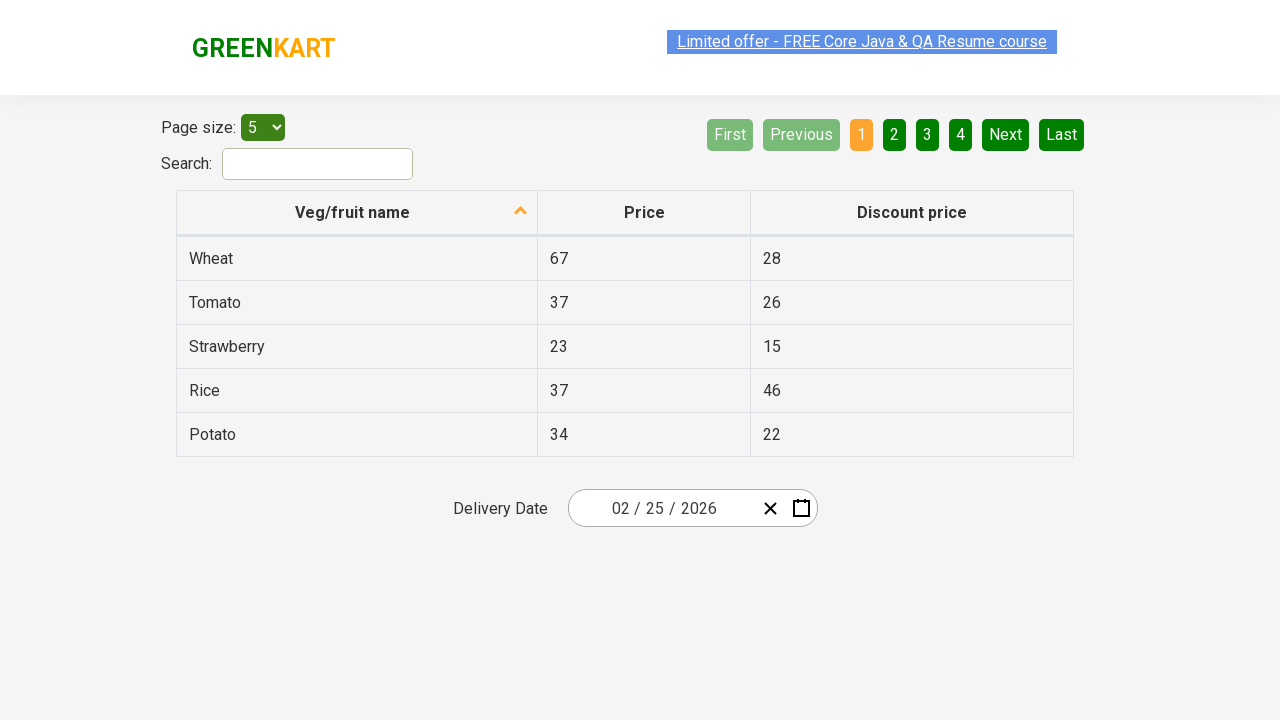